Tests a registration form by filling in required first name, last name, and email fields, then submitting the form and verifying the welcome message appears

Starting URL: https://suninjuly.github.io/registration1.html

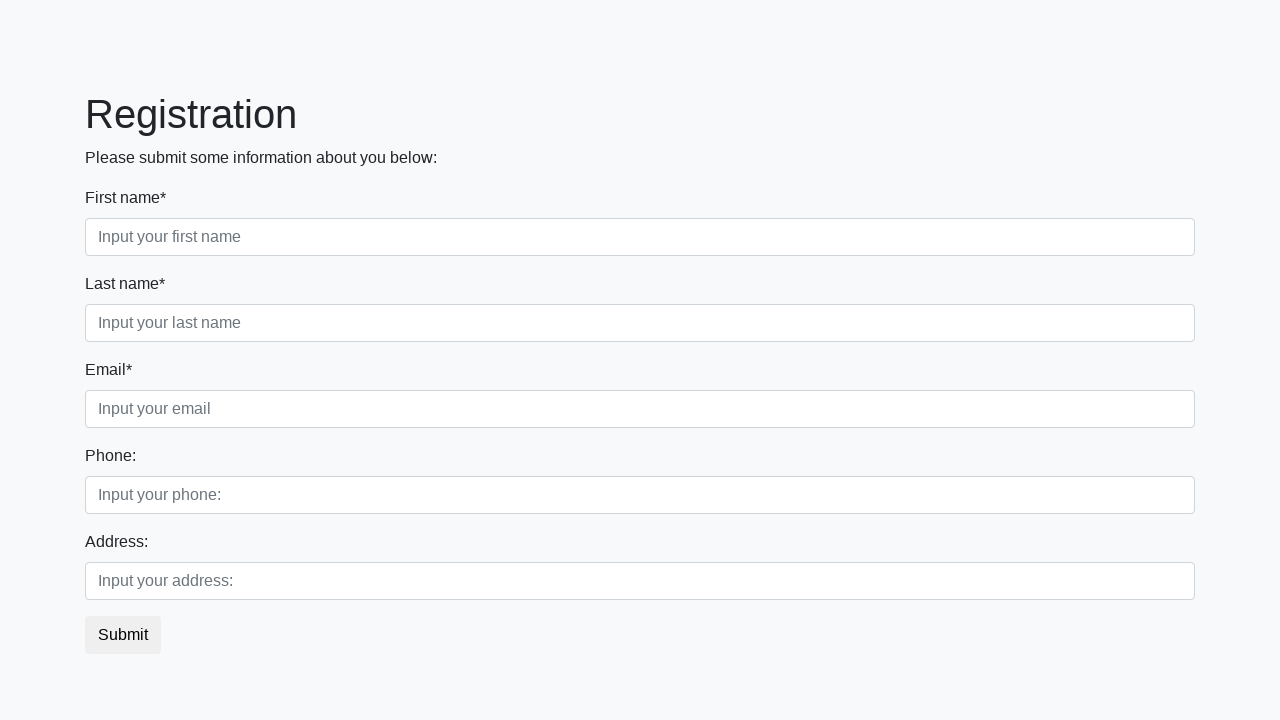

Filled first name field with 'Ivan' on //input[@class='form-control first' and @required]
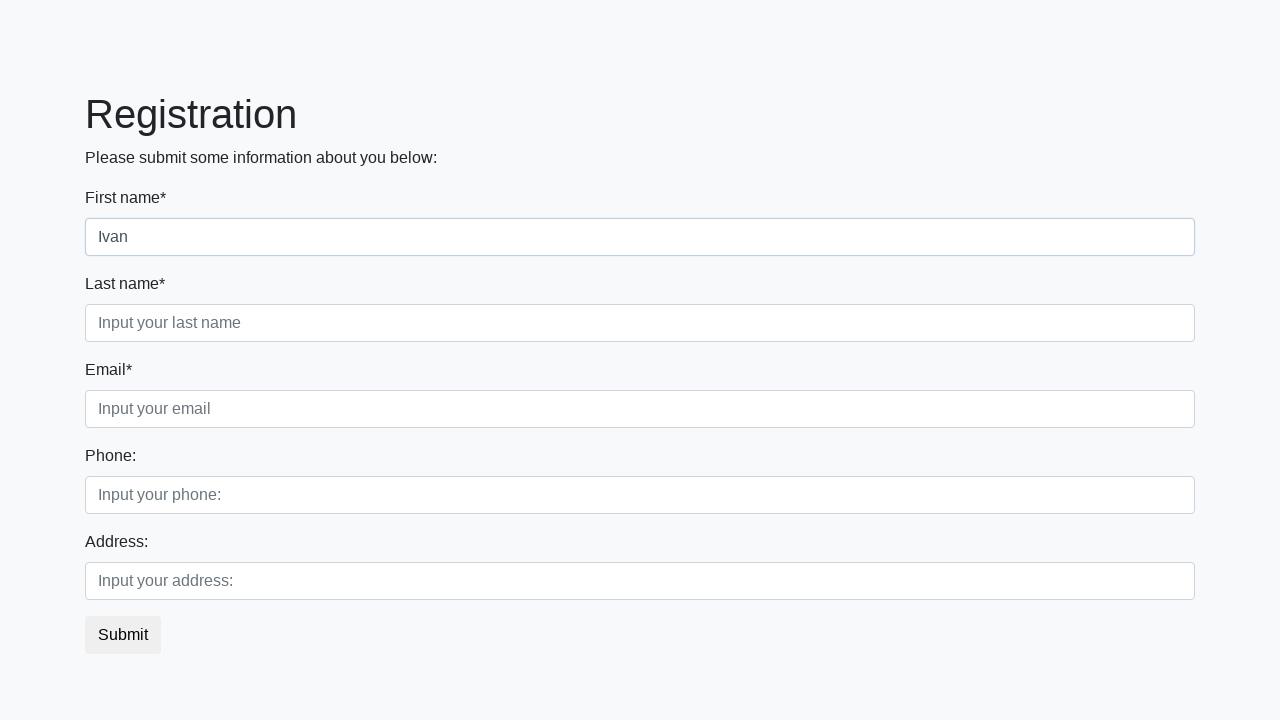

Filled last name field with 'Petrov' on //input[@class='form-control second' and @required]
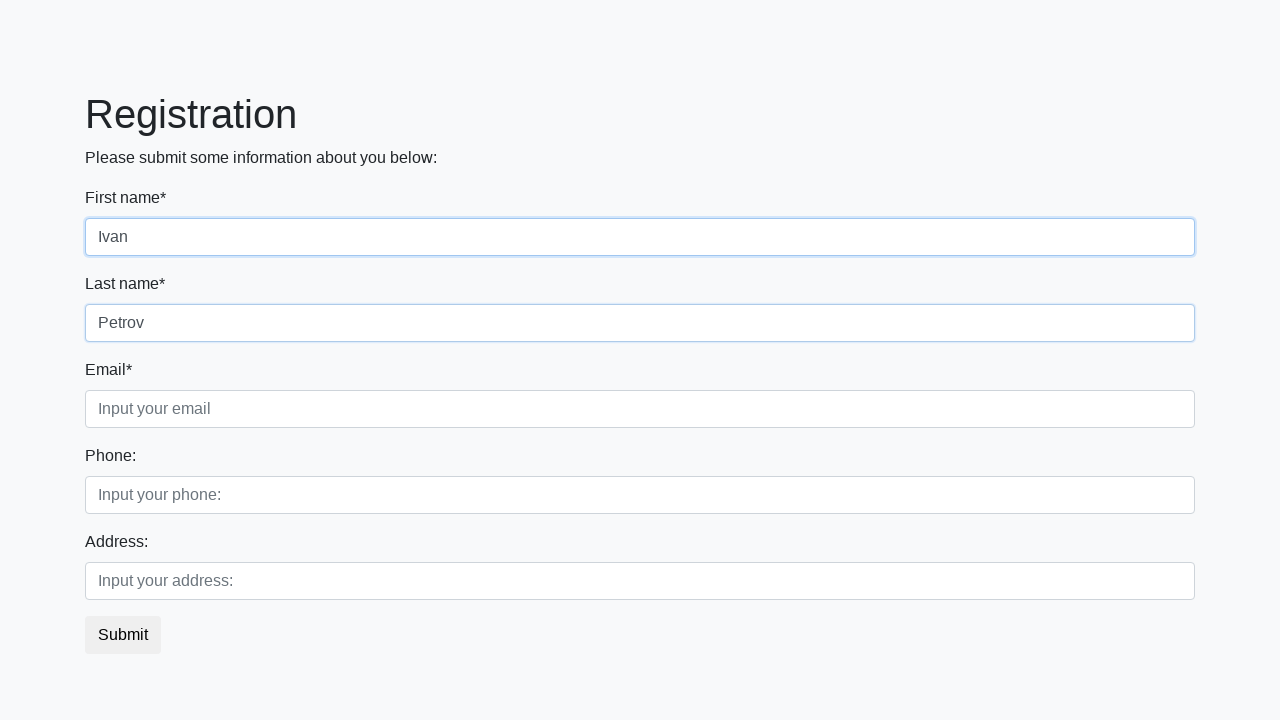

Filled email field with 'test@example.com' on //input[@class='form-control third' and @required]
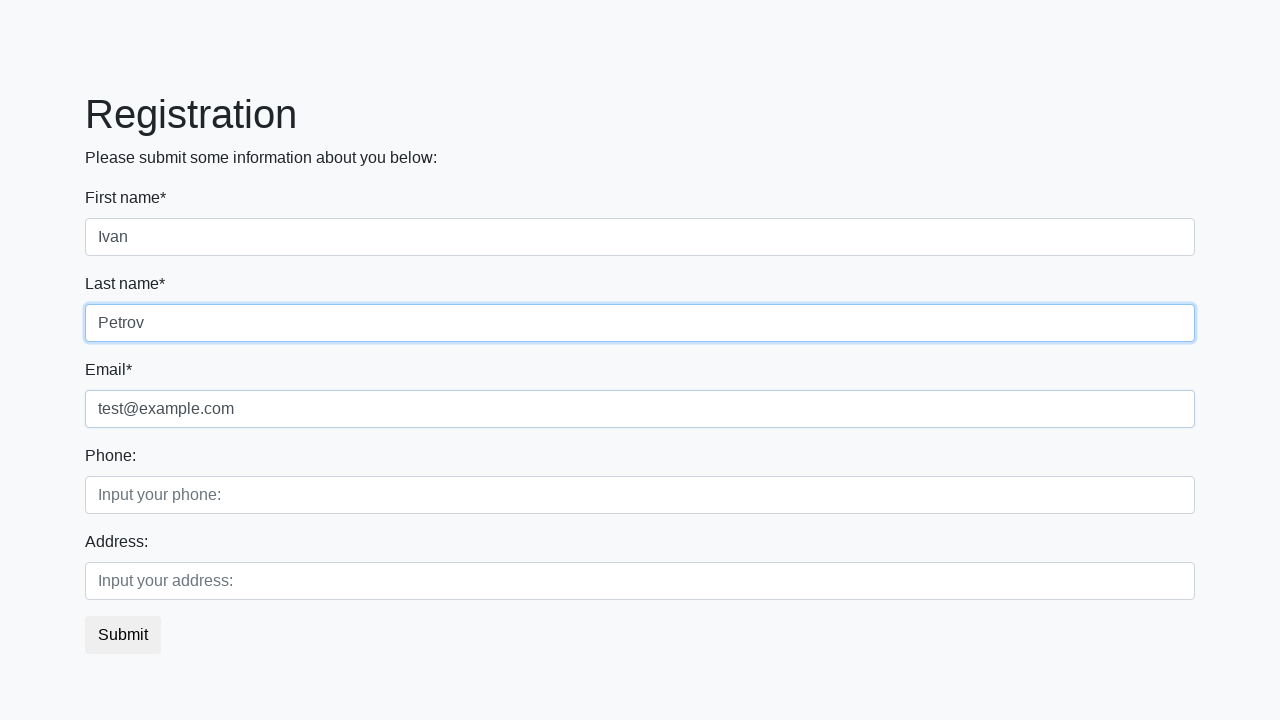

Clicked submit button to register at (123, 635) on button.btn
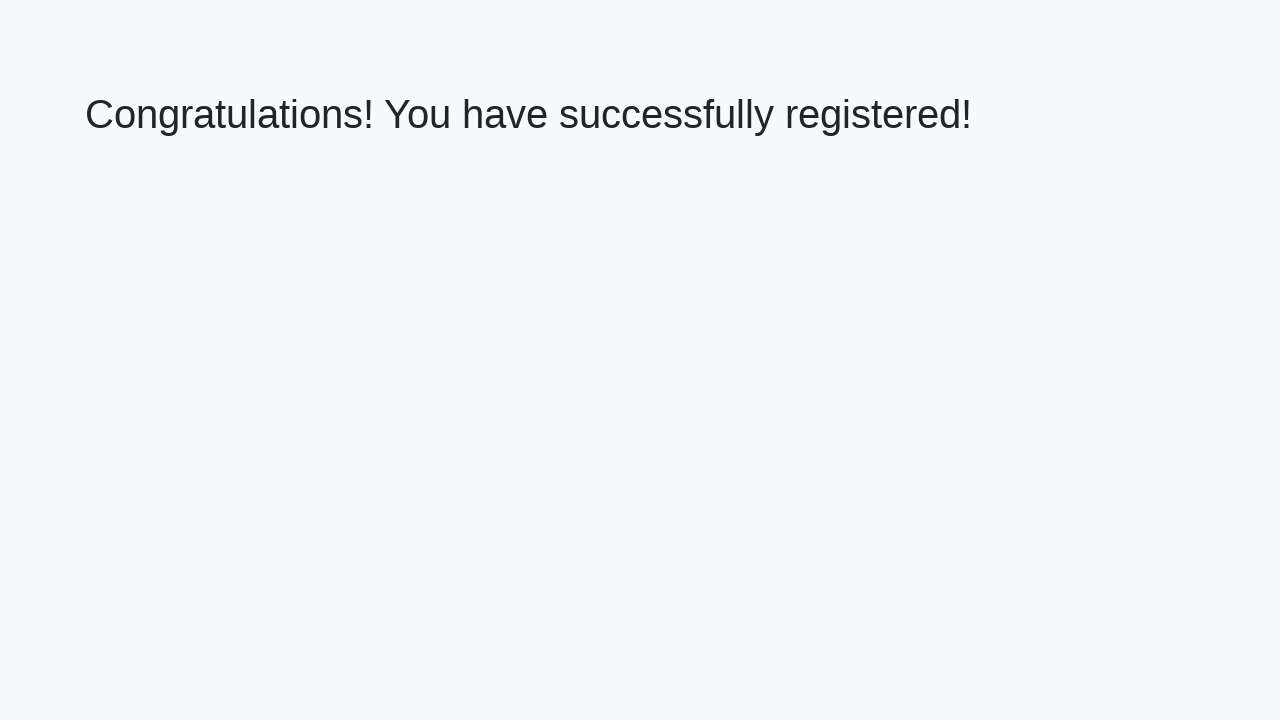

Welcome message appeared on the page
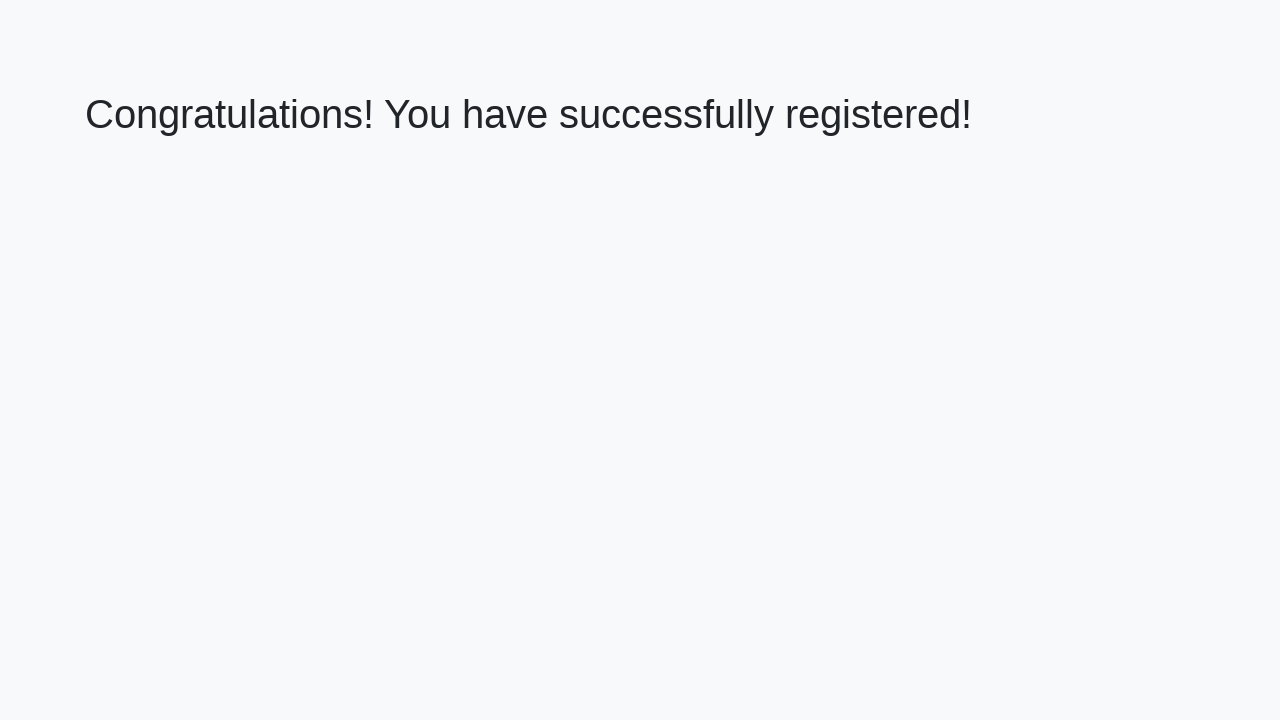

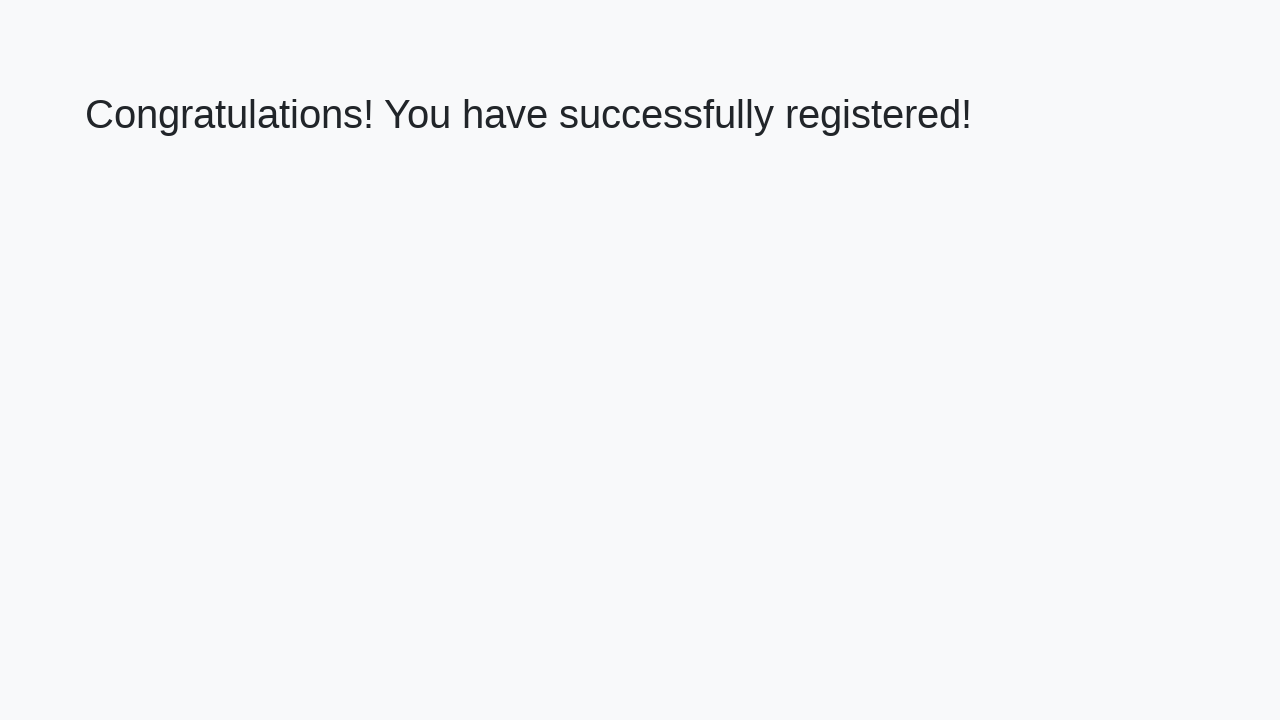